Tests a slow calculator application by setting a 45-second delay, performing an addition operation (7 + 8), and verifying the result displays 15 after the calculation completes.

Starting URL: https://bonigarcia.dev/selenium-webdriver-java/slow-calculator.html

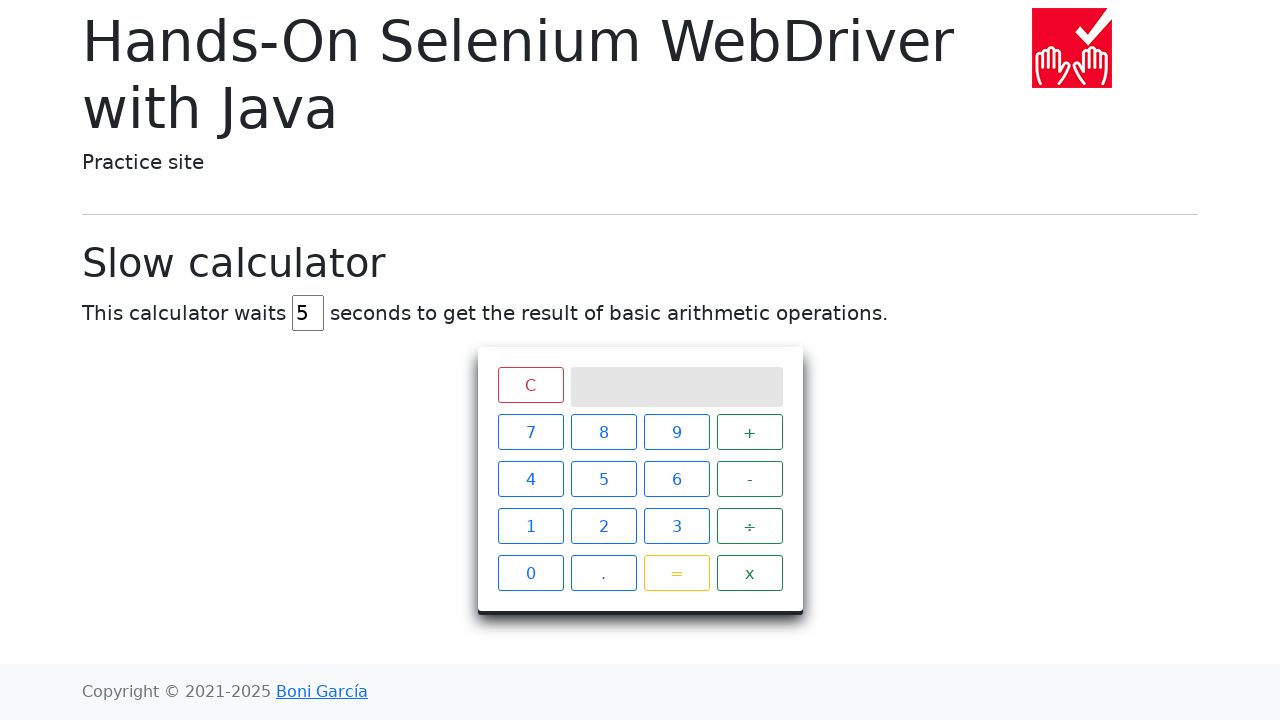

Cleared the delay input field on #delay
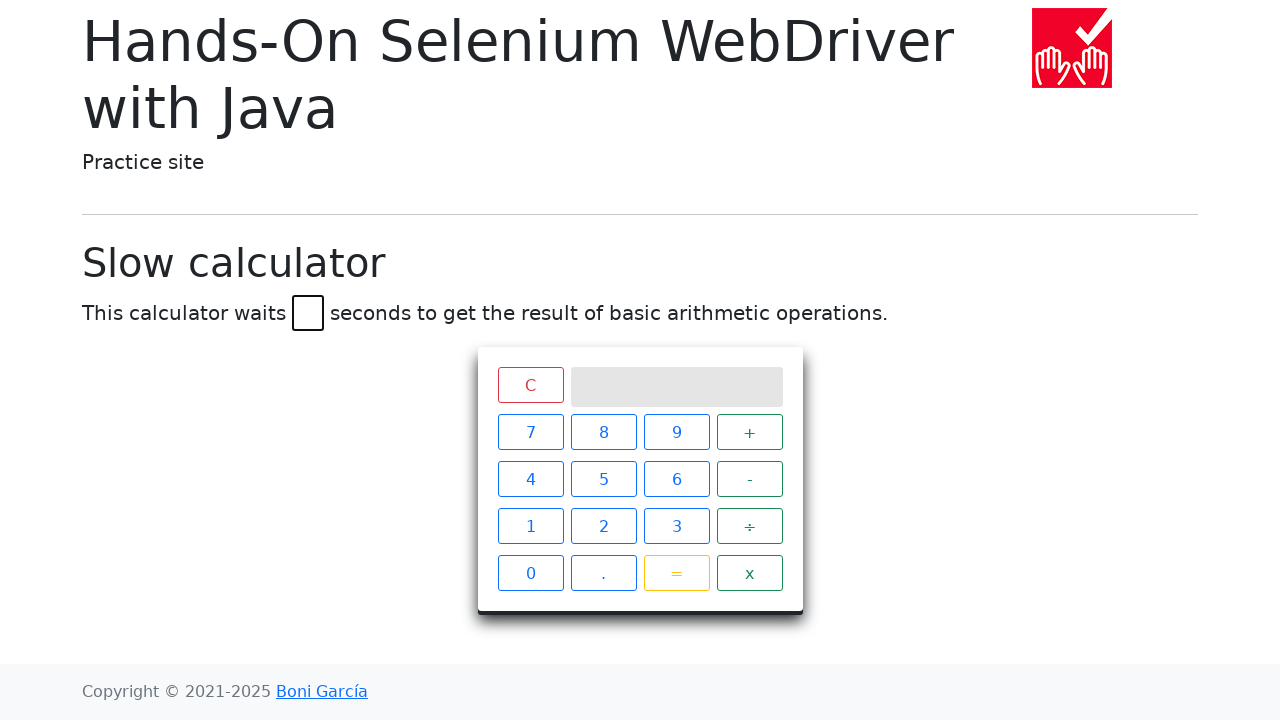

Set delay to 45 seconds on #delay
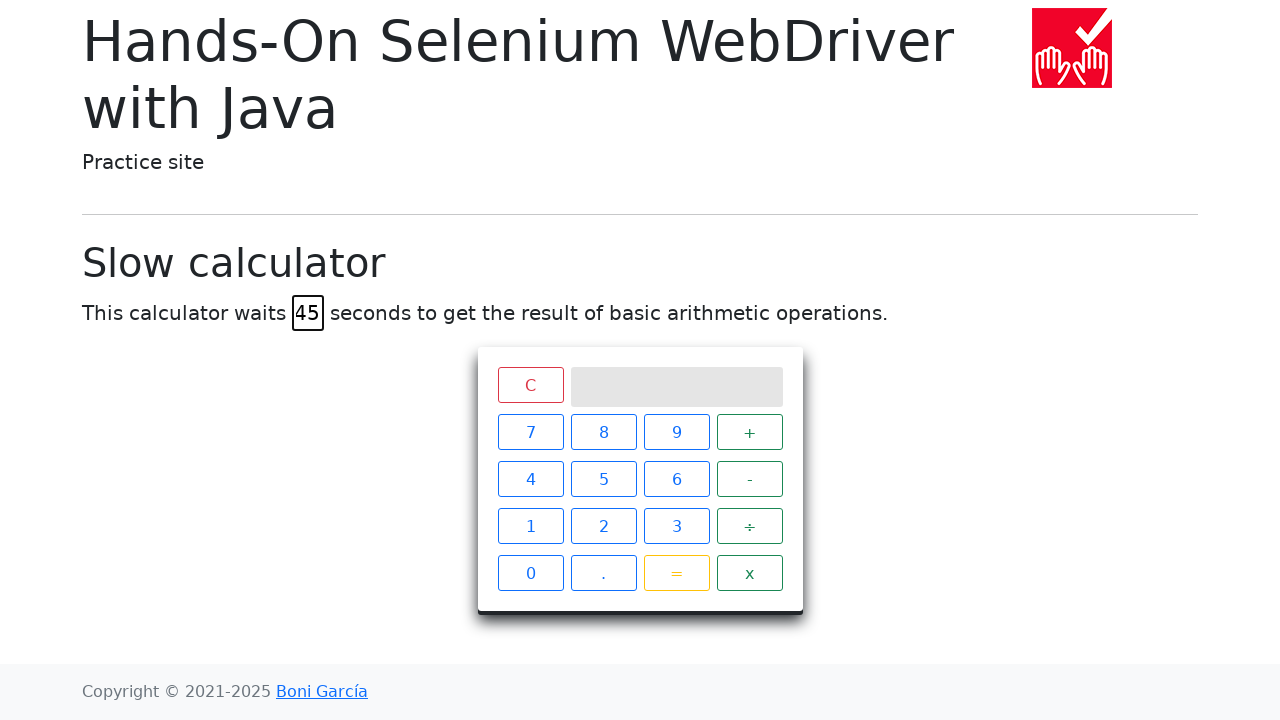

Clicked '7' button at (530, 432) on #calculator > div.keys > span:nth-child(1)
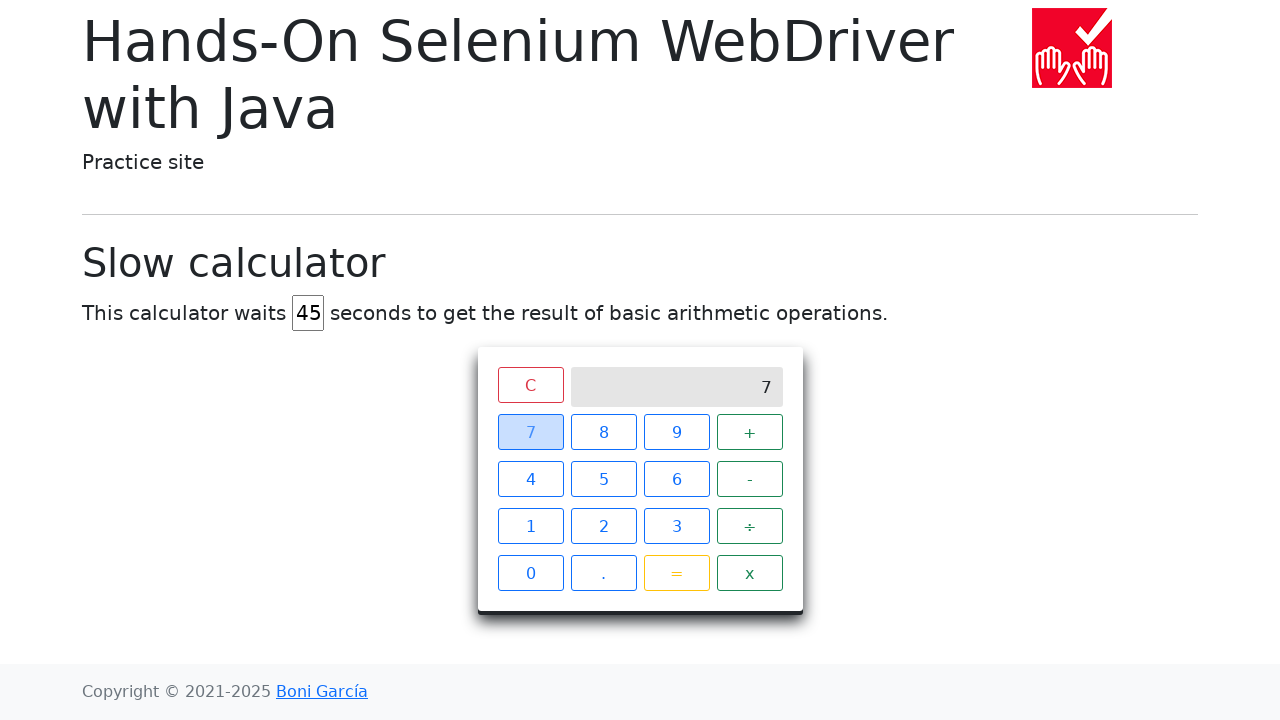

Clicked '+' button at (750, 432) on #calculator > div.keys > span:nth-child(4)
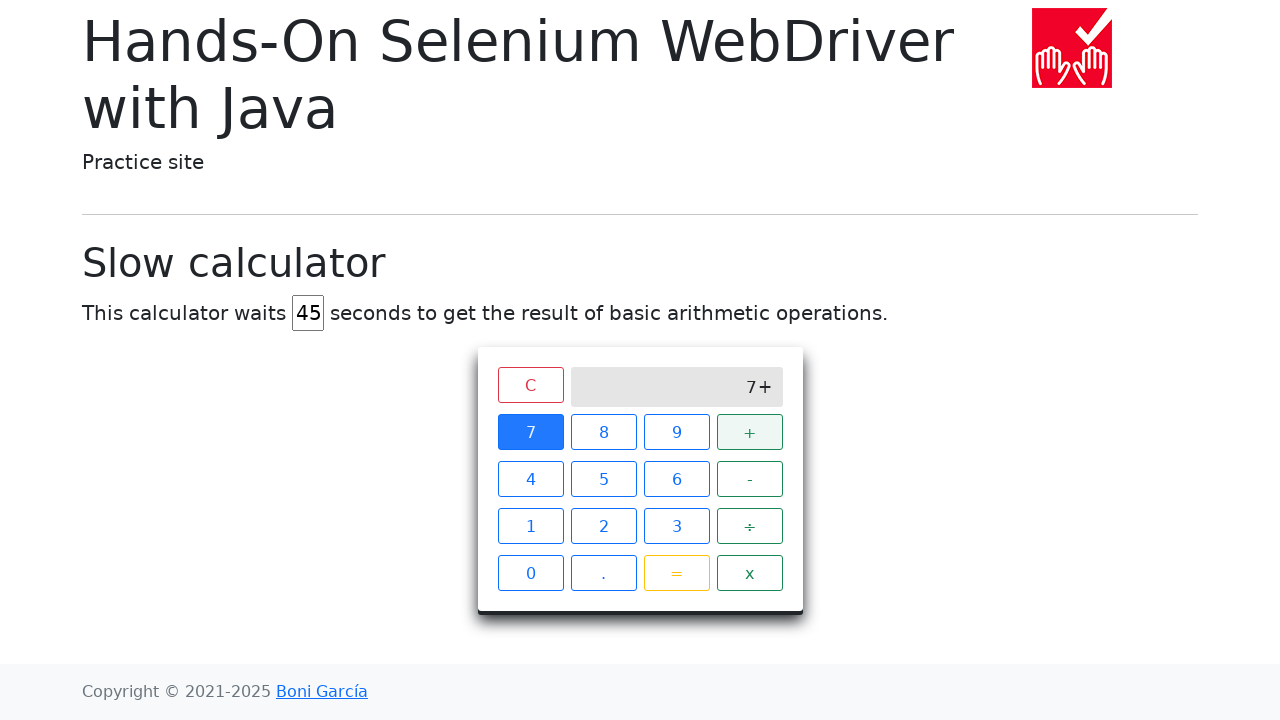

Clicked '8' button at (604, 432) on #calculator > div.keys > span:nth-child(2)
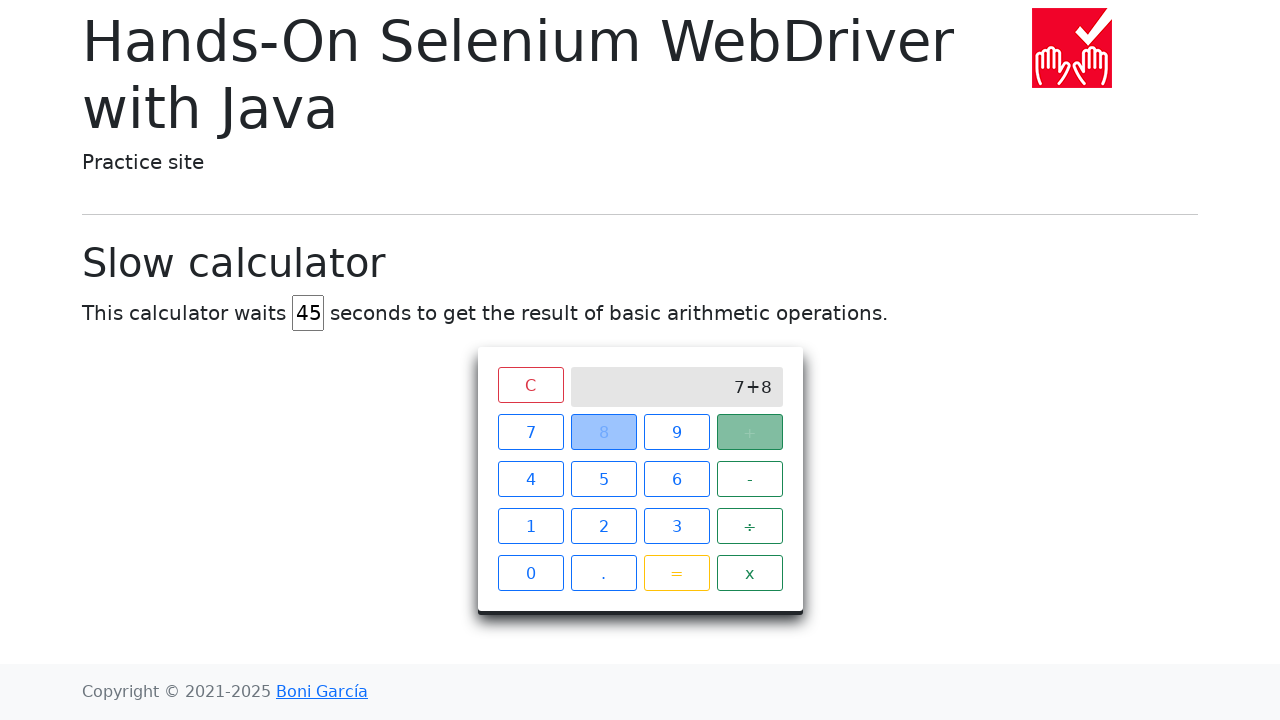

Pressed PageDown
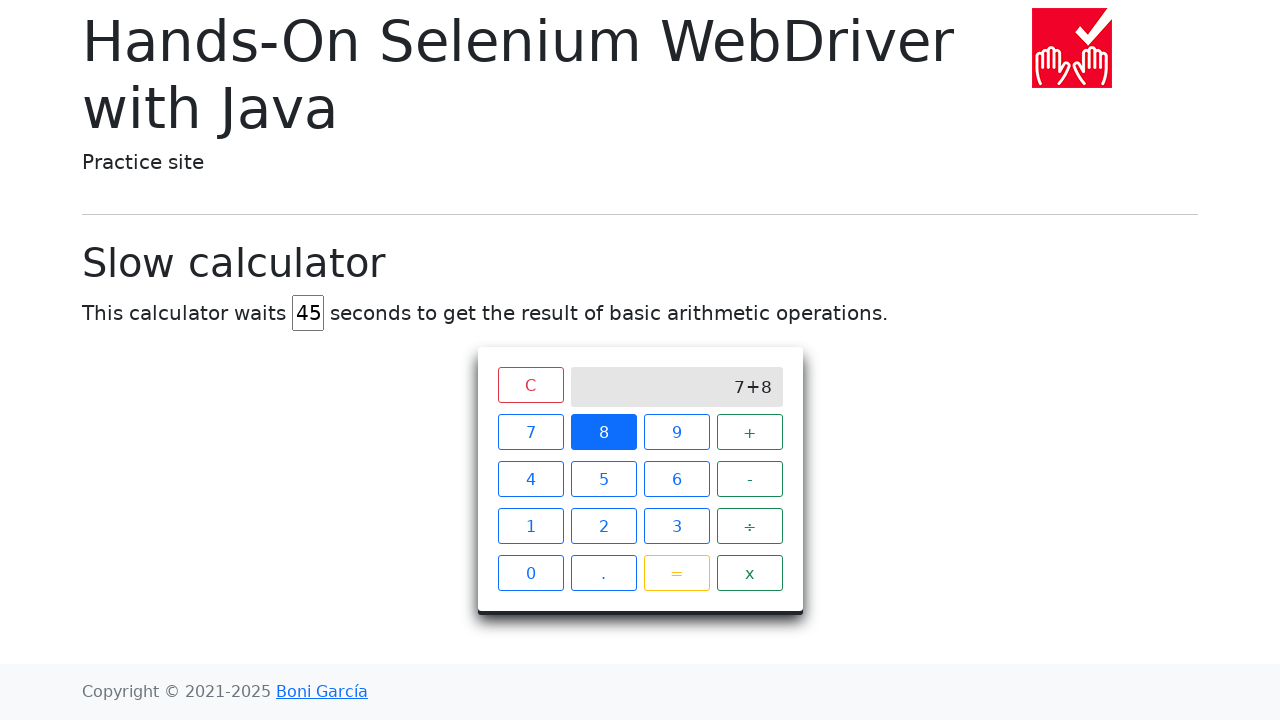

Pressed PageDown
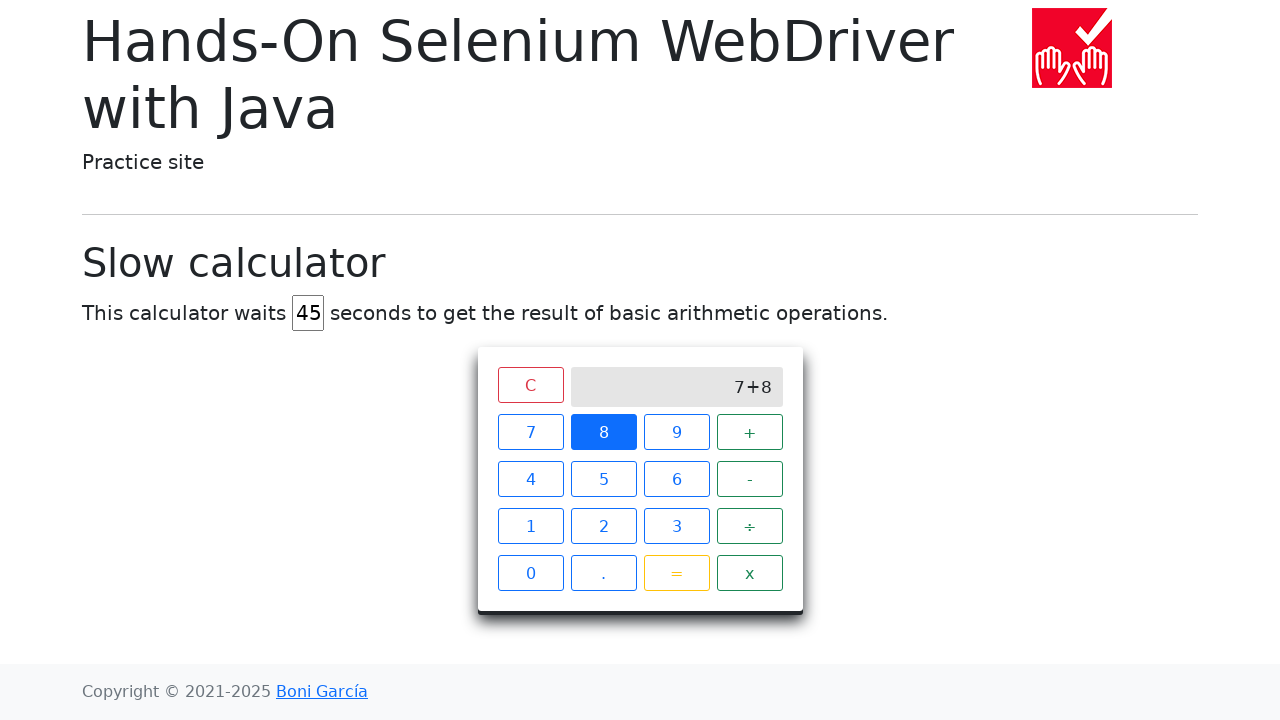

Pressed PageDown
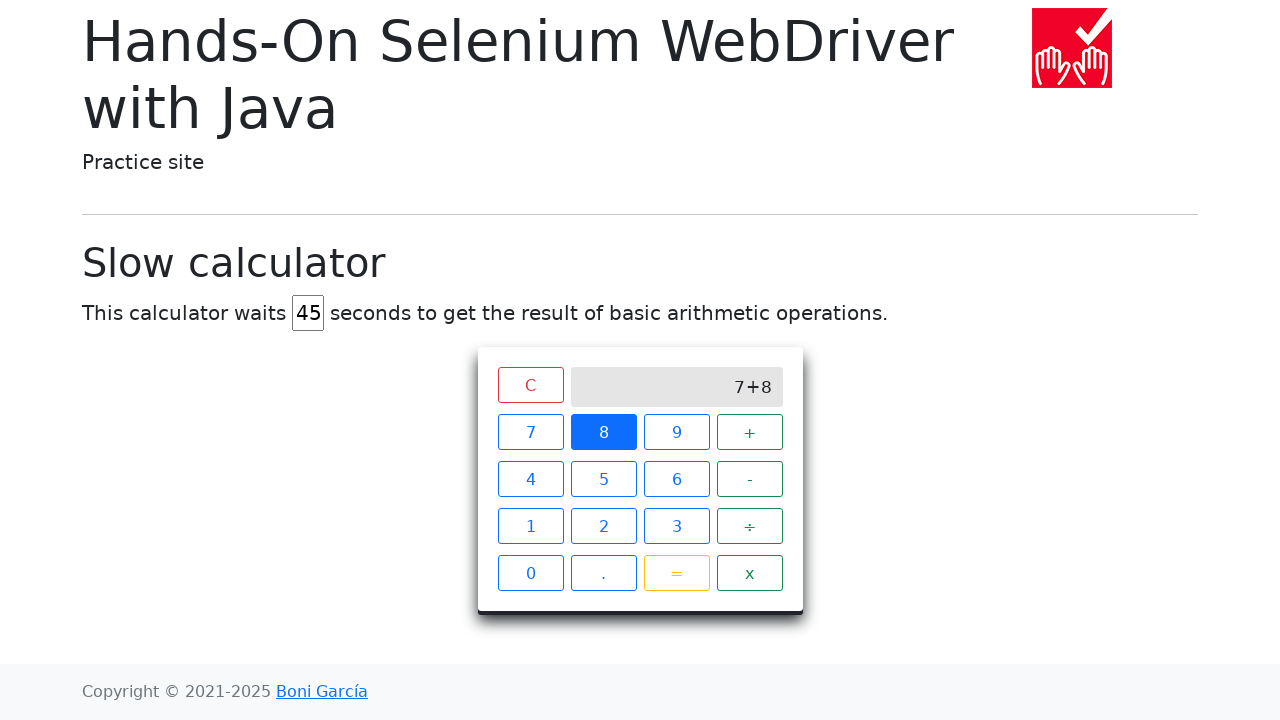

Clicked '=' button to calculate result at (676, 573) on #calculator > div.keys > span.btn.btn-outline-warning
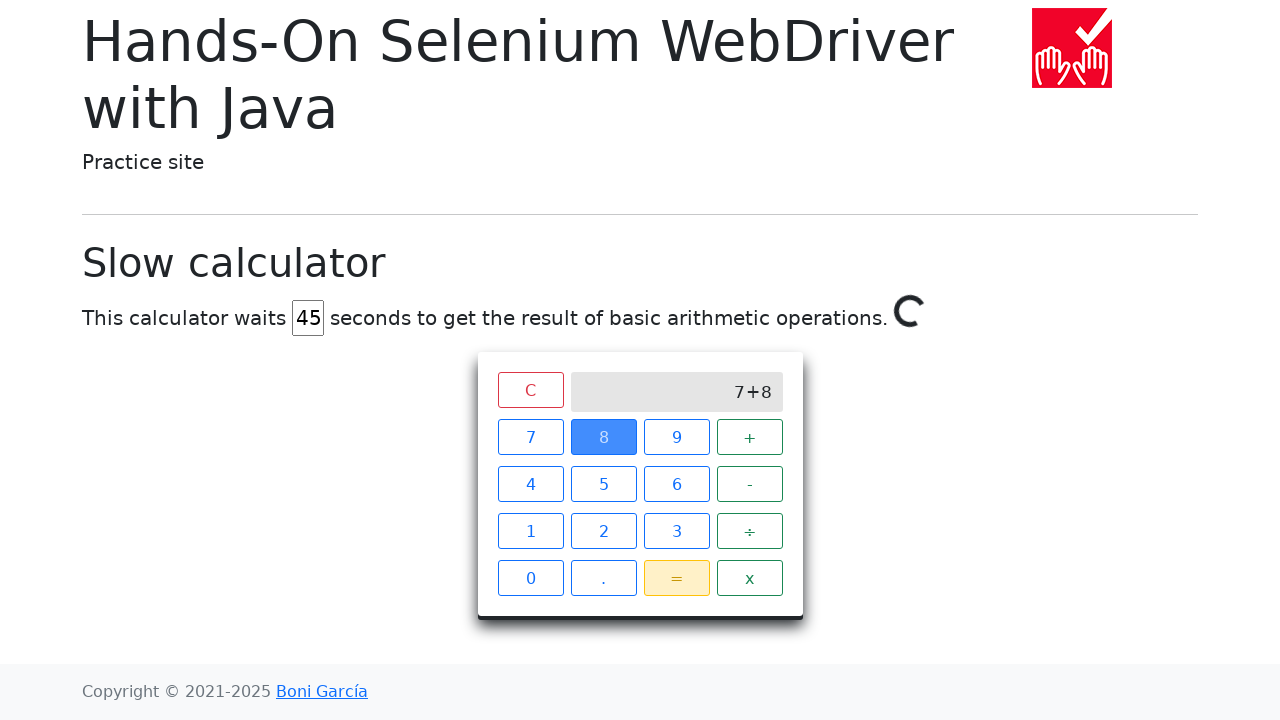

Result '15' displayed after 45-second delay calculation completes
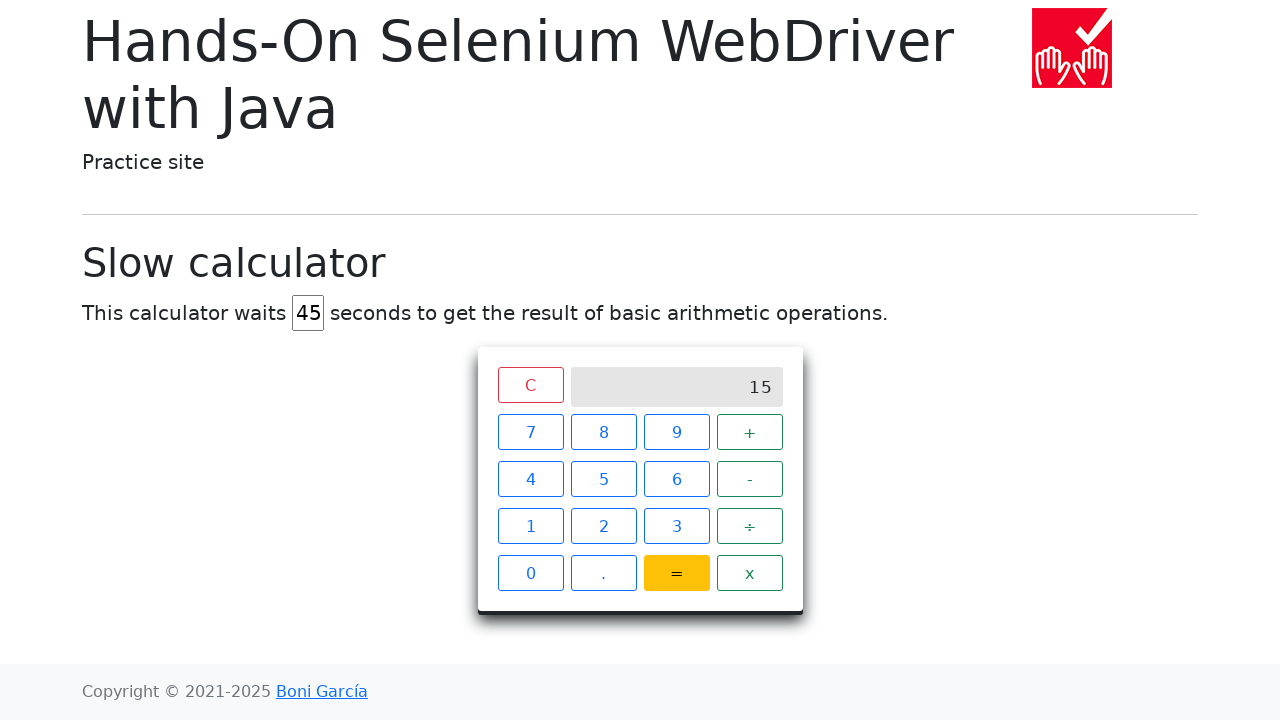

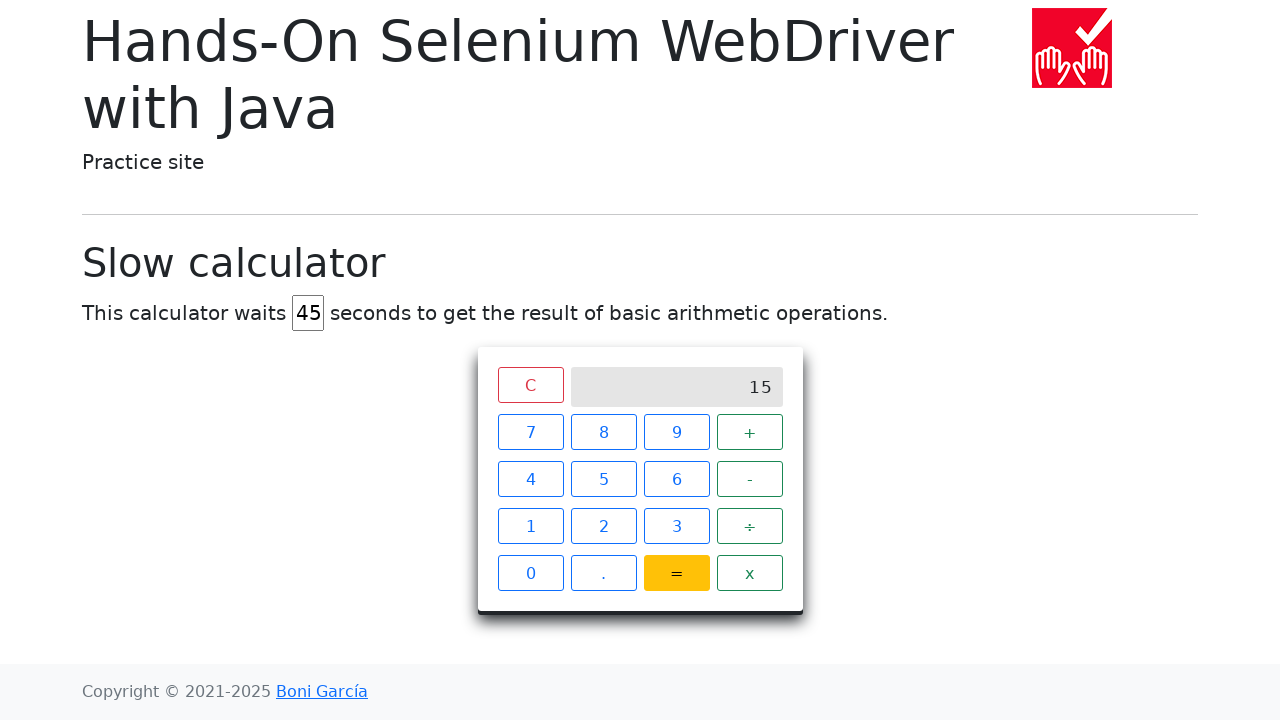